Demonstrates scrolling actions on a webpage by scrolling the main page vertically and then scrolling inside a fixed header table element

Starting URL: https://rahulshettyacademy.com/AutomationPractice/

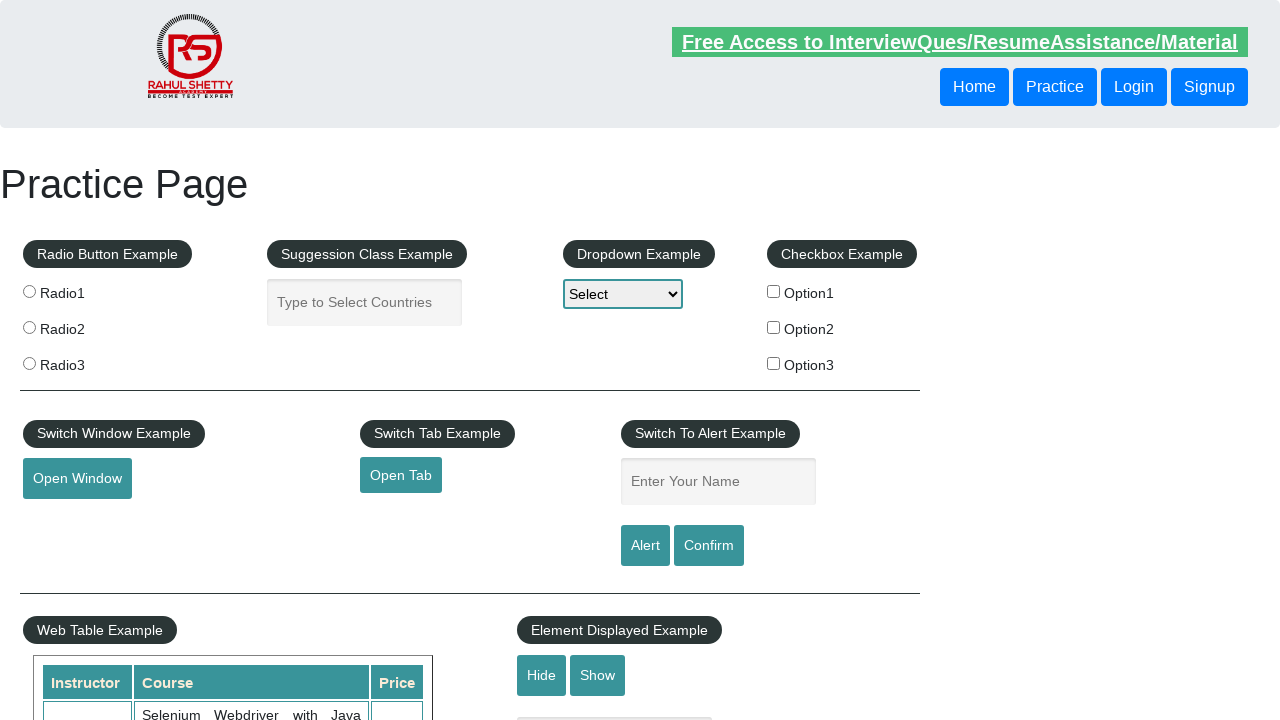

Scrolled main page vertically down by 500 pixels
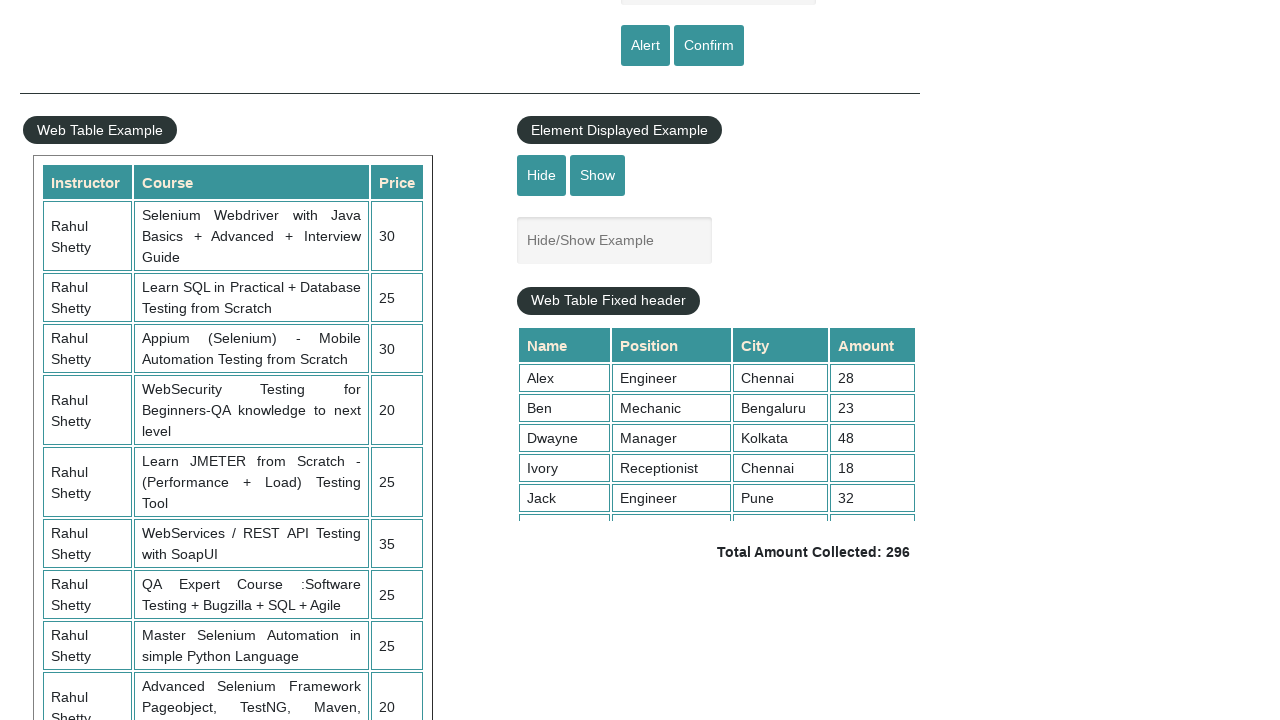

Waited 3 seconds for scroll animation to complete
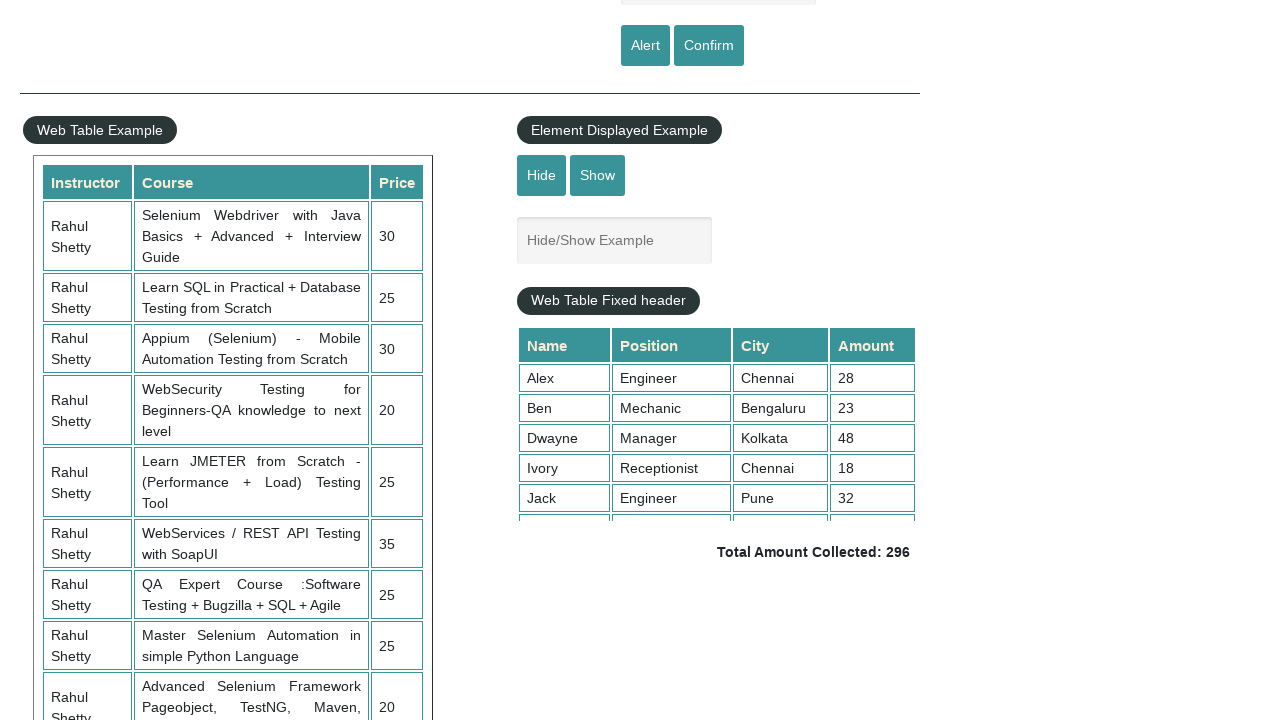

Scrolled inside fixed header table element to position 1500
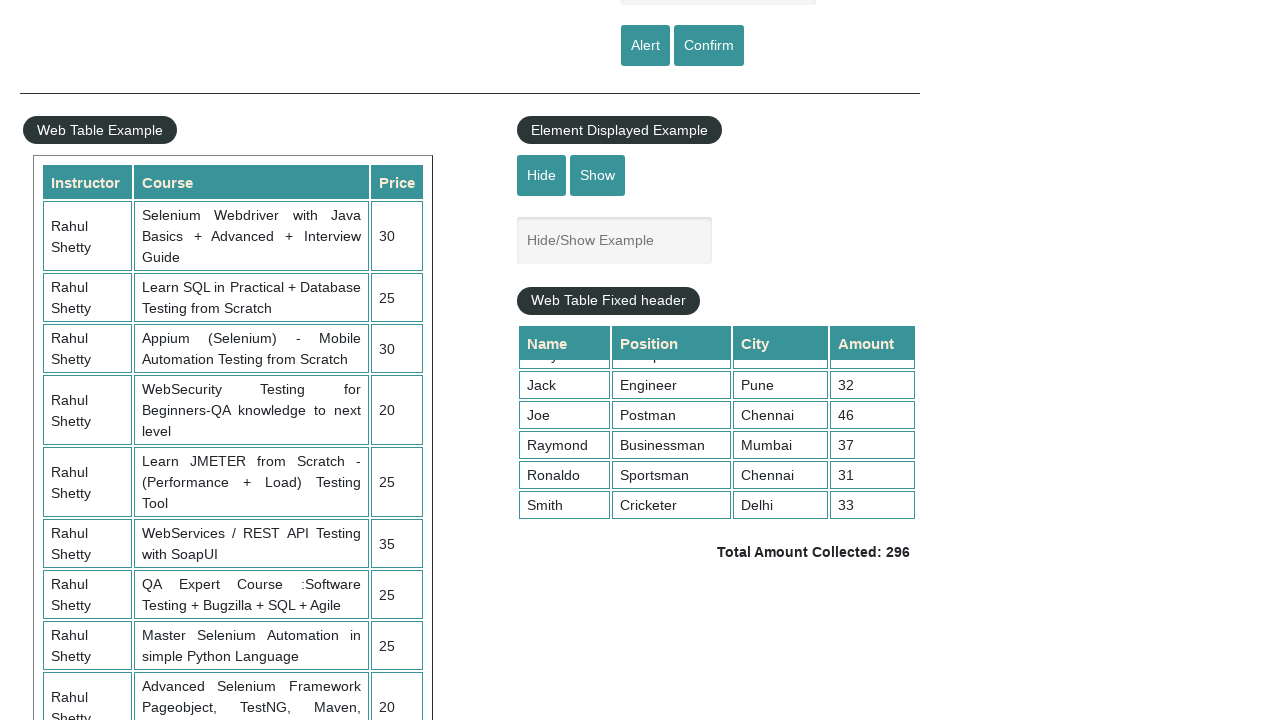

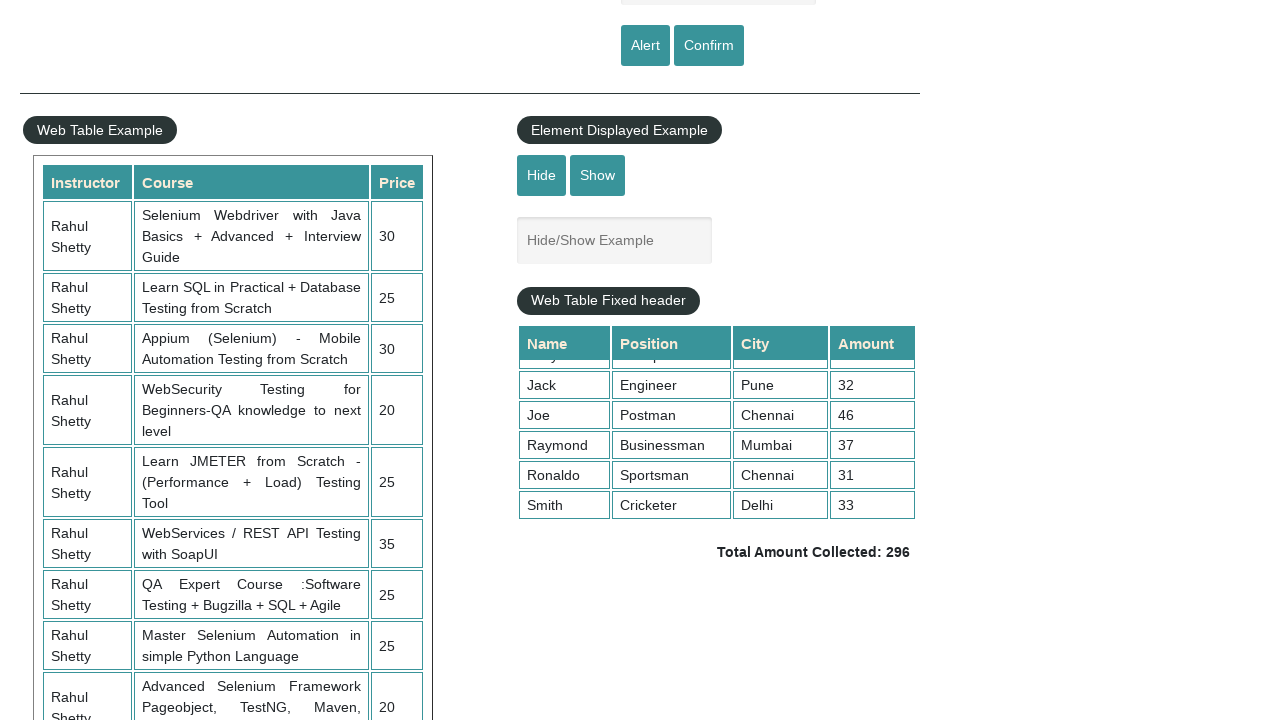